Tests that entered text is trimmed when editing a todo item

Starting URL: https://demo.playwright.dev/todomvc

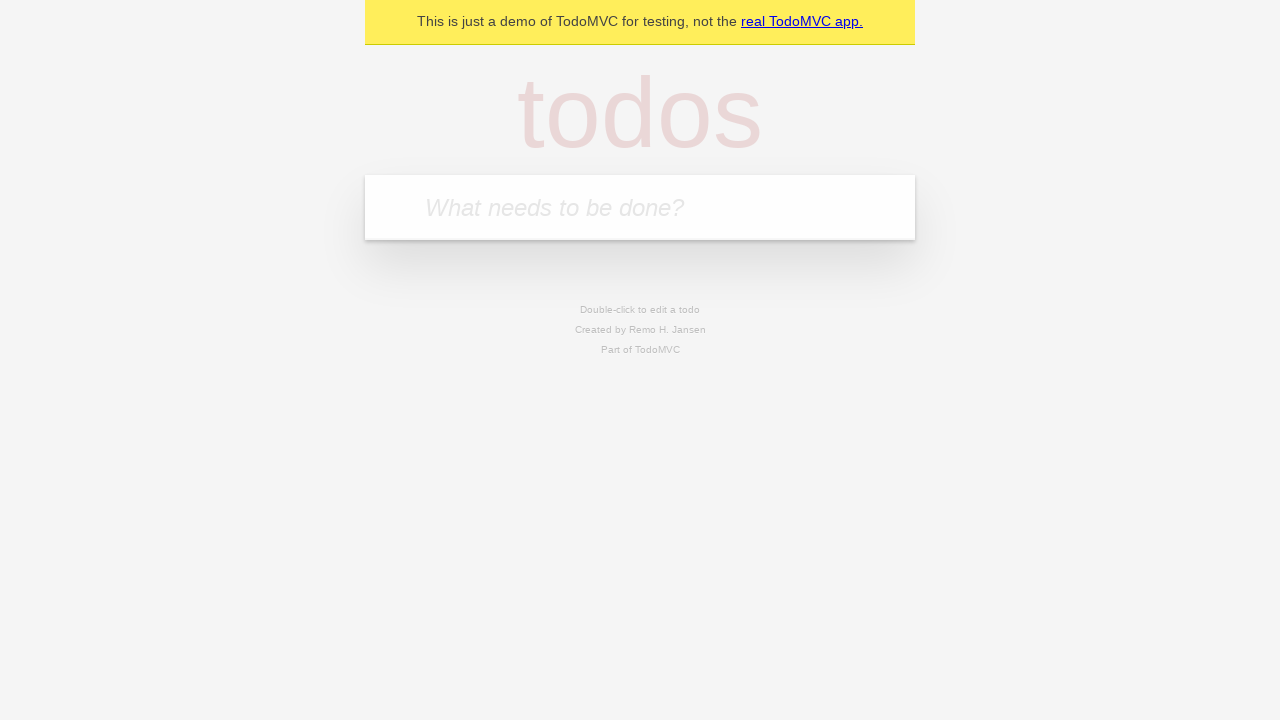

Filled new todo input with 'buy some cheese' on .new-todo
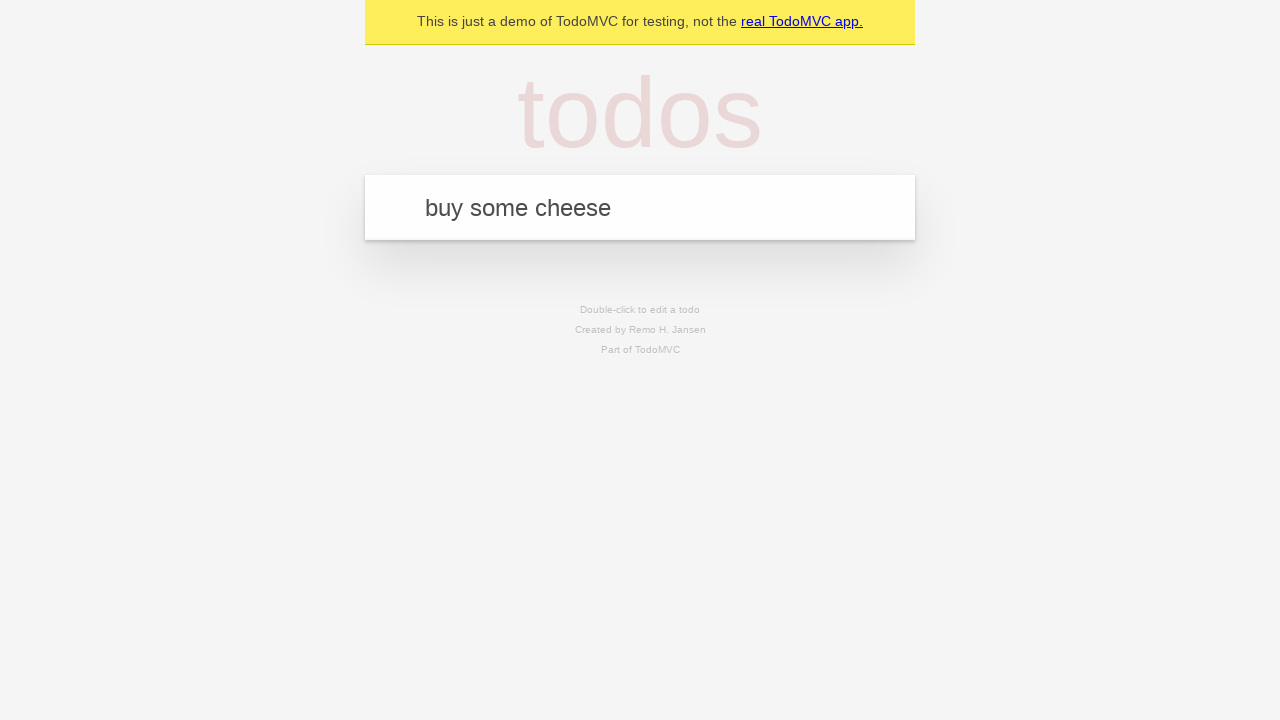

Pressed Enter to create first todo on .new-todo
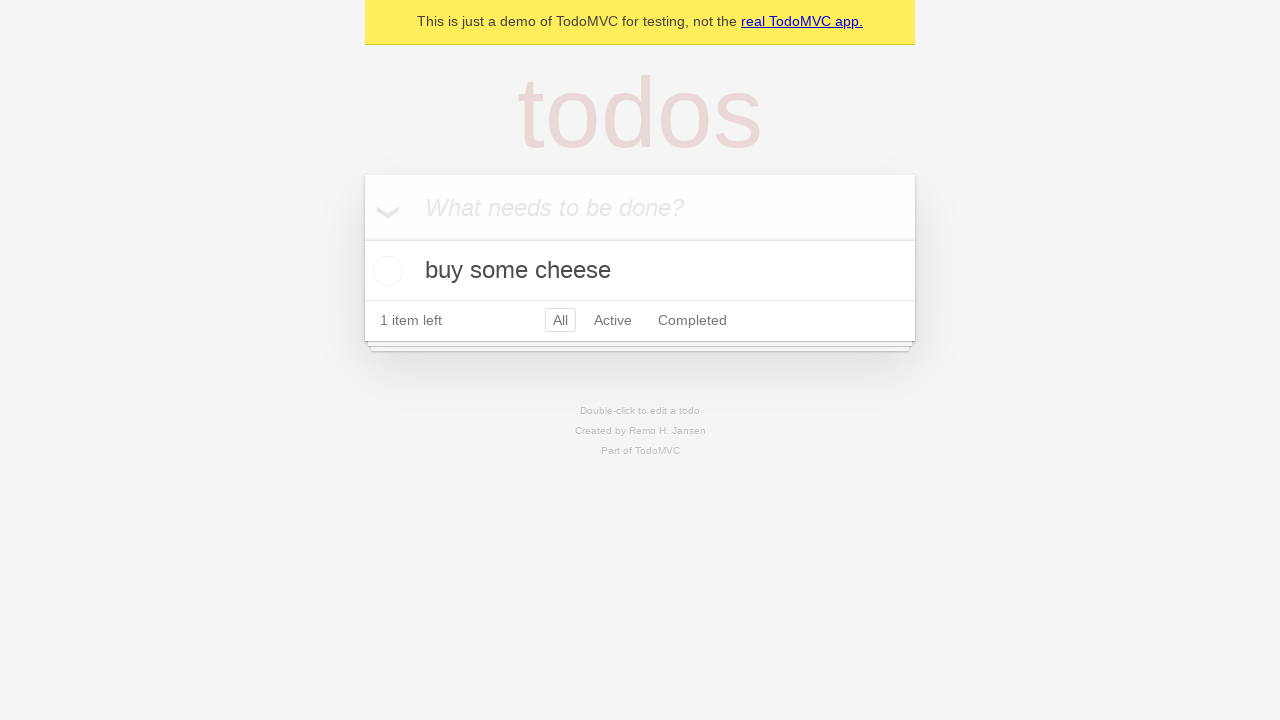

Filled new todo input with 'feed the cat' on .new-todo
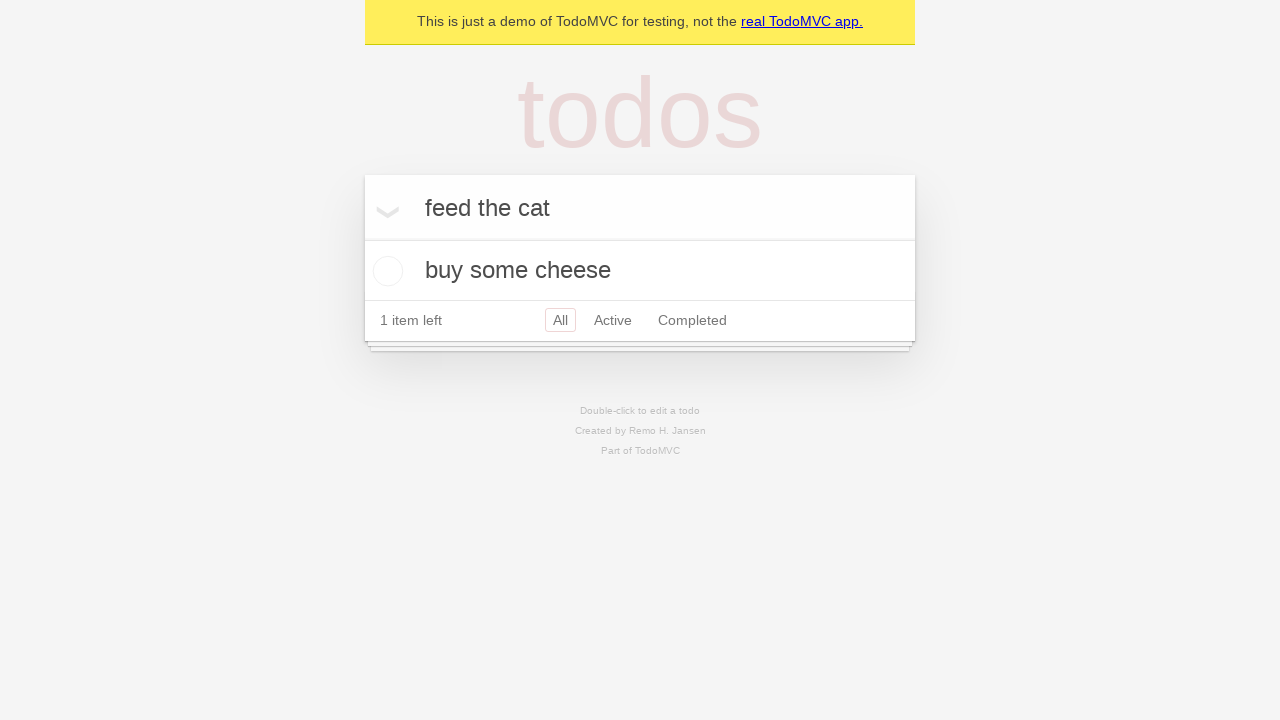

Pressed Enter to create second todo on .new-todo
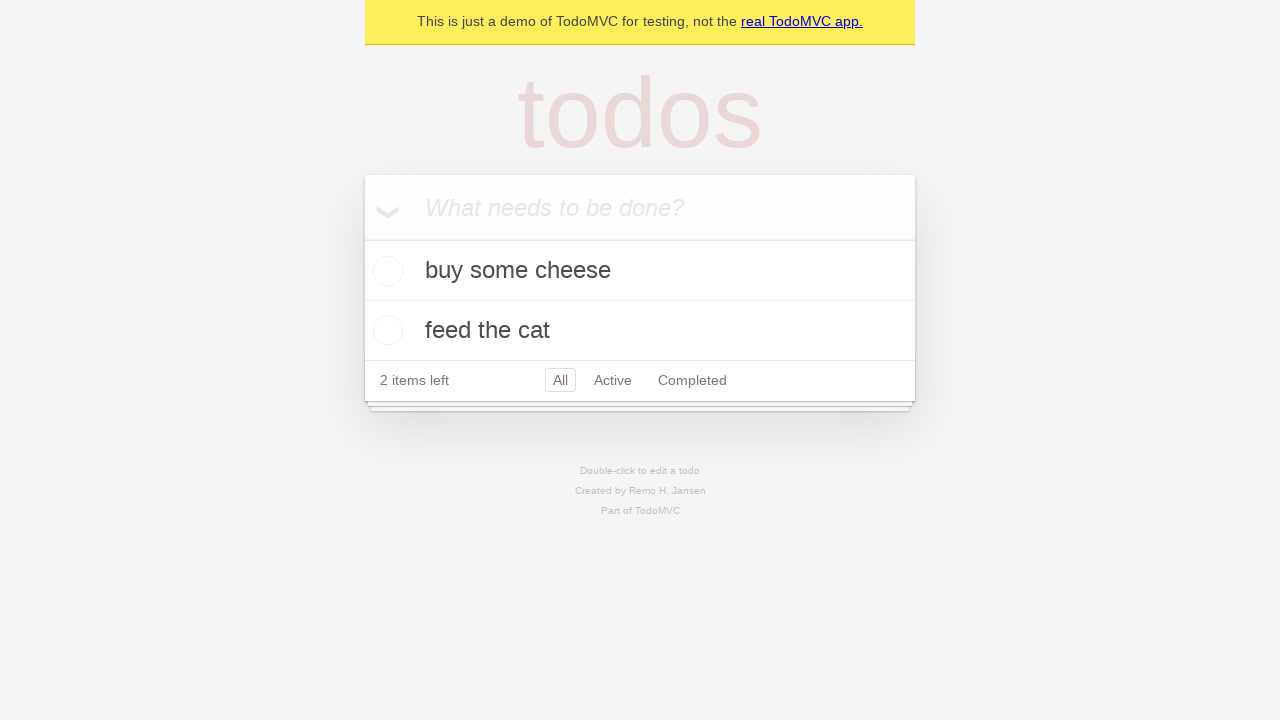

Filled new todo input with 'book a doctors appointment' on .new-todo
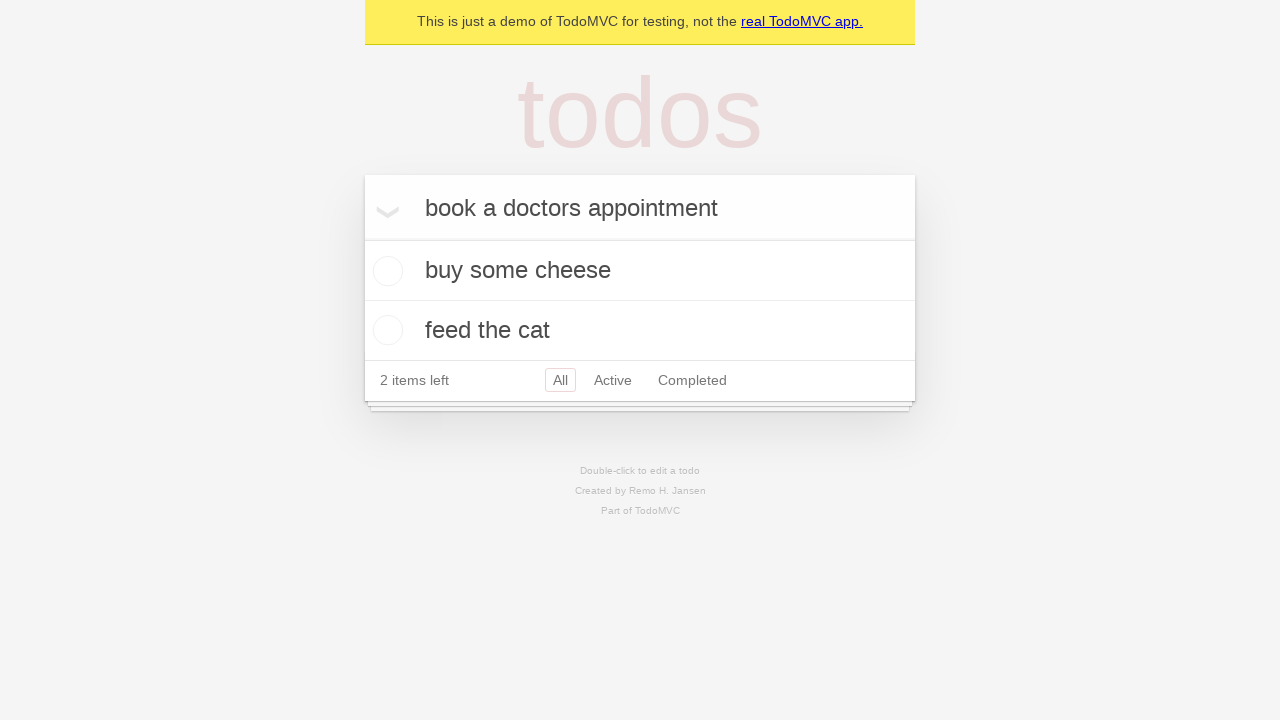

Pressed Enter to create third todo on .new-todo
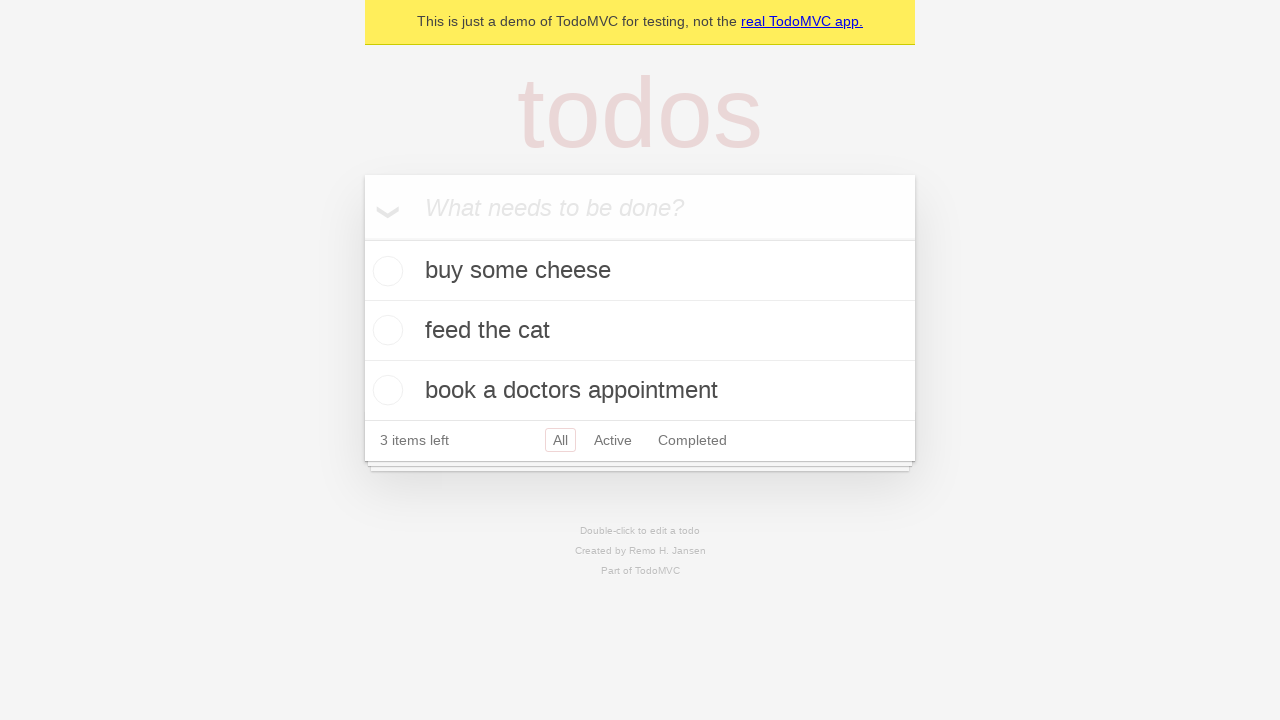

Double-clicked second todo item to enter edit mode at (640, 331) on .todo-list li >> nth=1
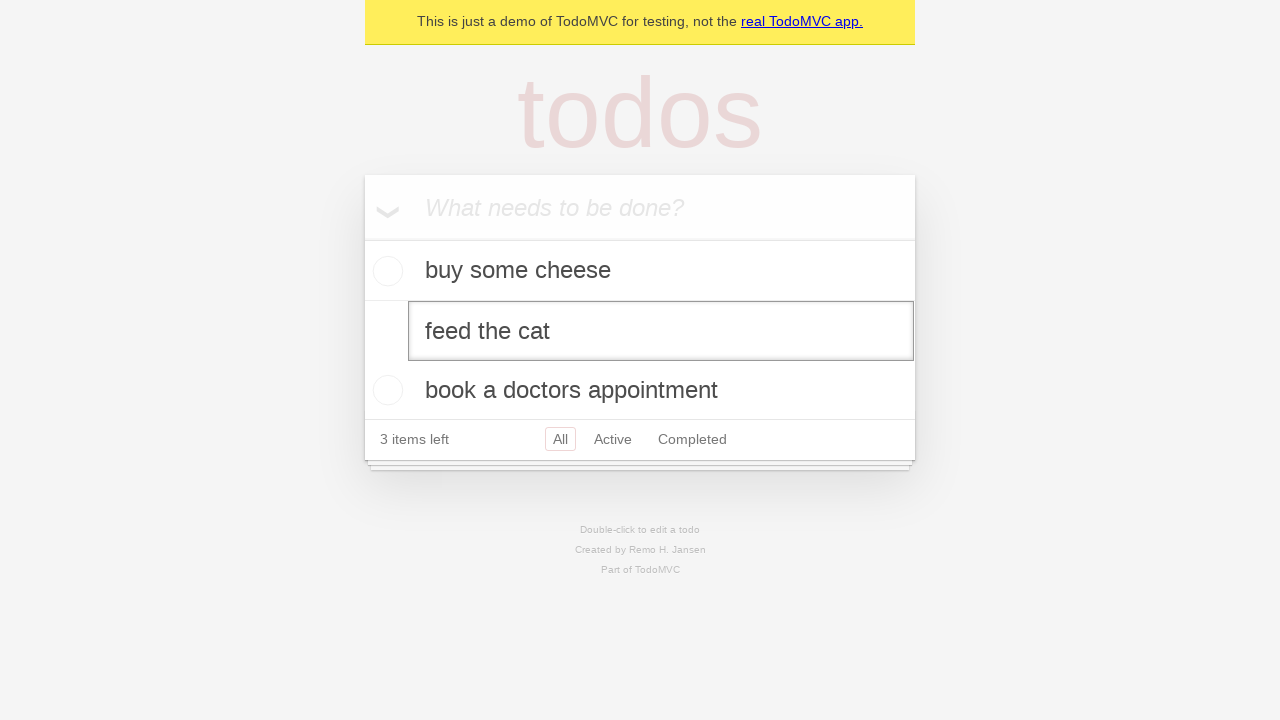

Filled edit field with text containing leading and trailing whitespace on .todo-list li >> nth=1 >> .edit
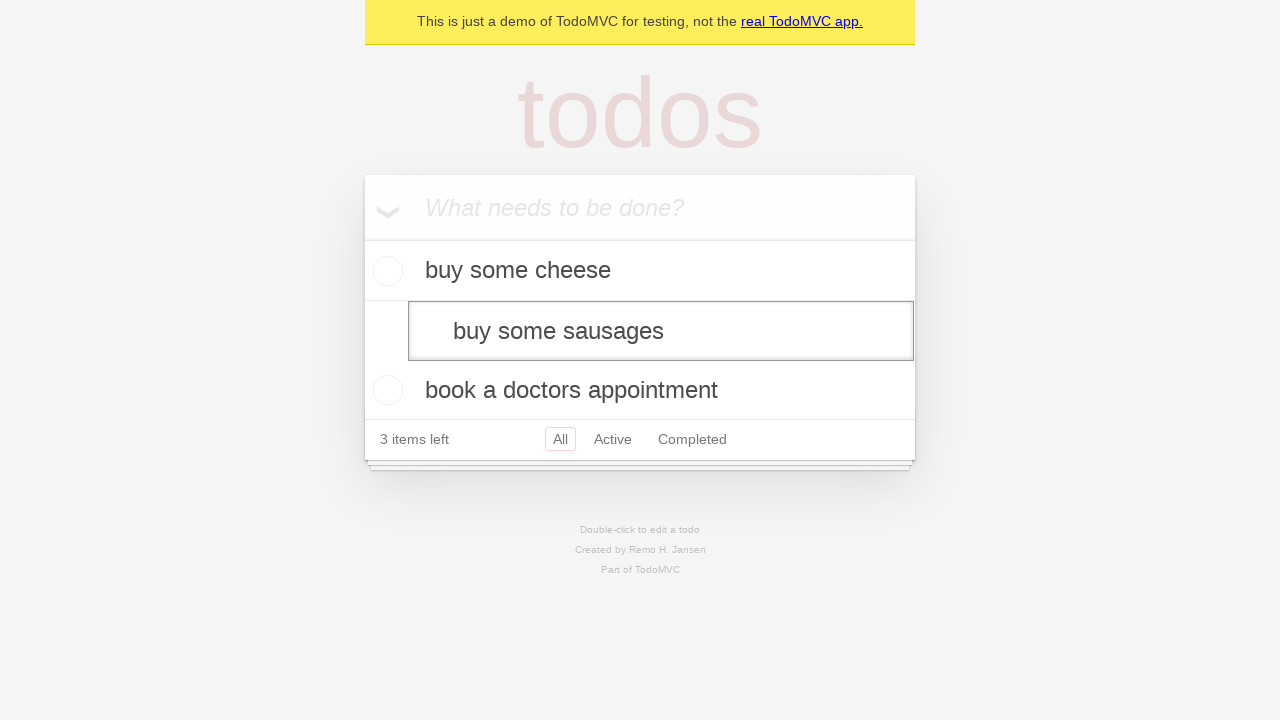

Pressed Enter to save edited todo, text should be trimmed on .todo-list li >> nth=1 >> .edit
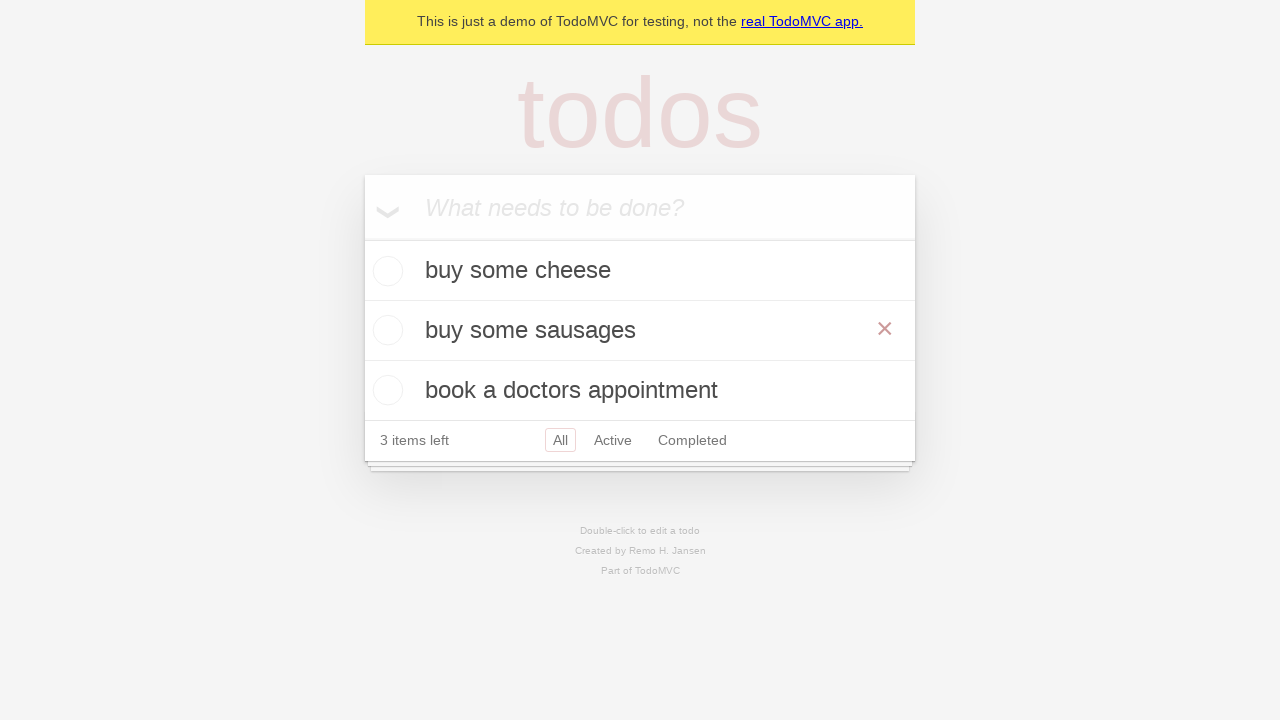

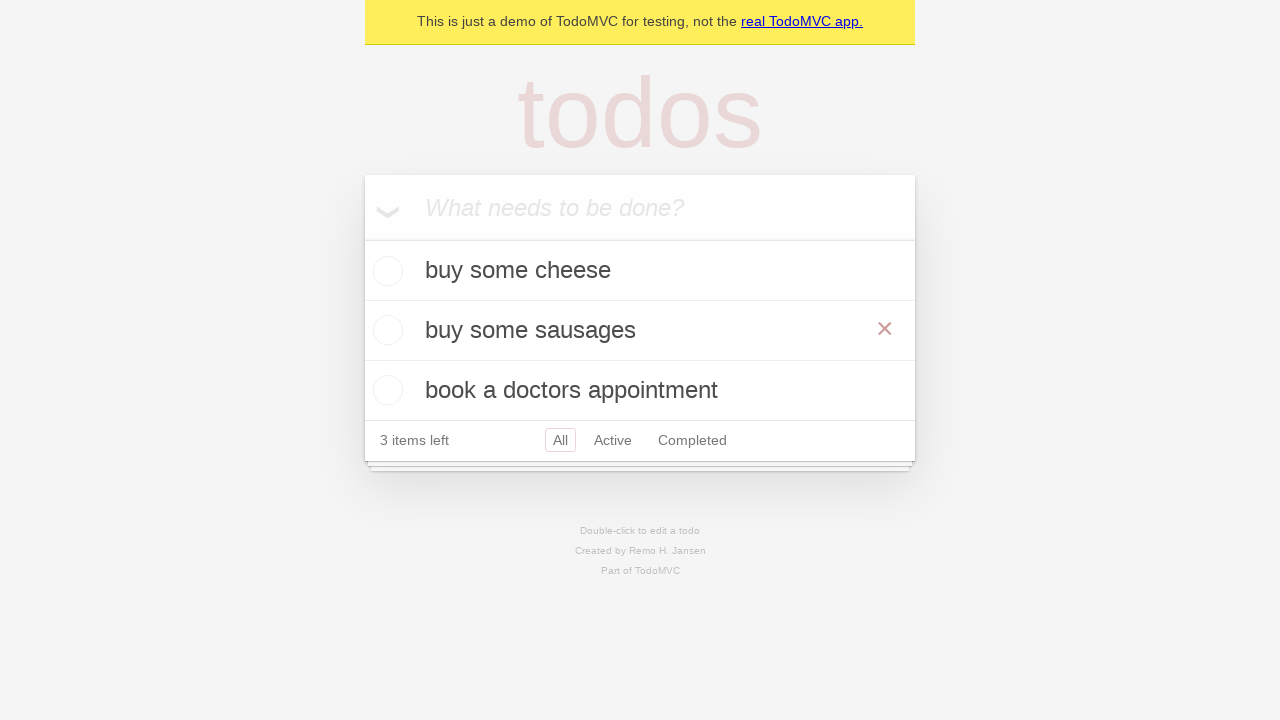